Tests various interactions on the Omayo blog including mouse hover, clicking links by full text and partial text

Starting URL: http://omayo.blogspot.com/

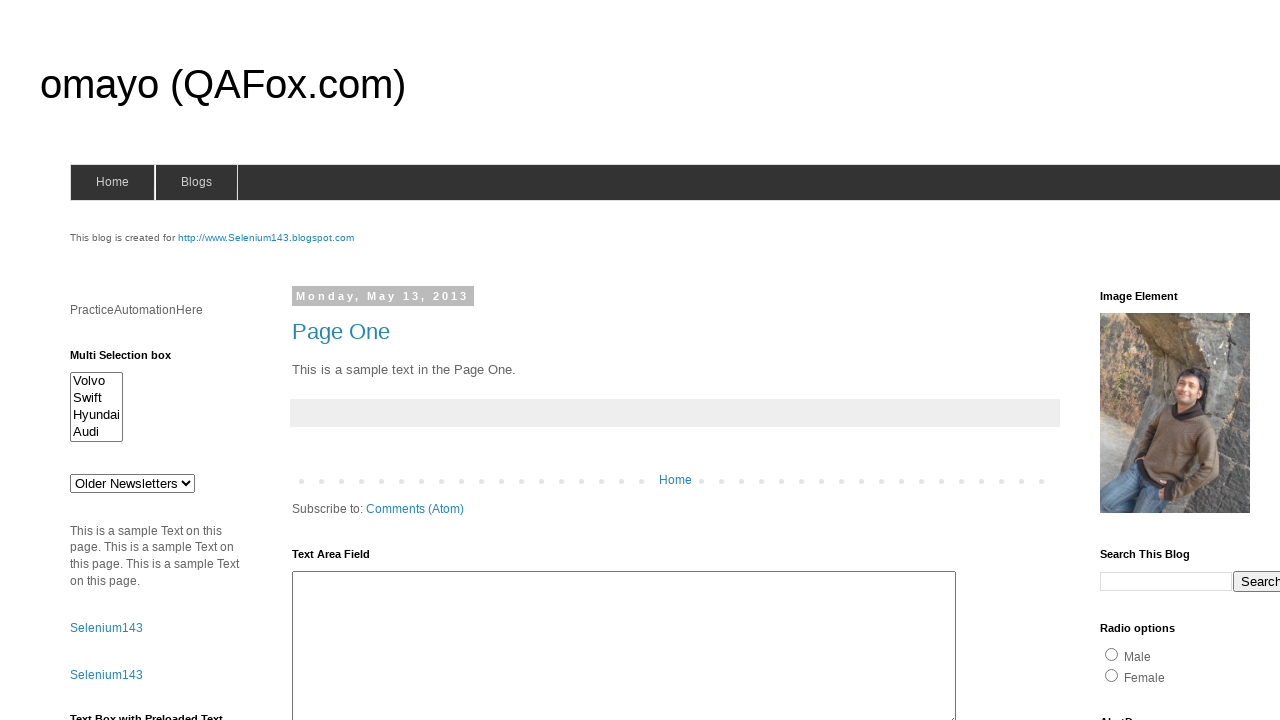

Performed mouse hover on element with href='#' at (196, 182) on xpath=//a[@href='#']
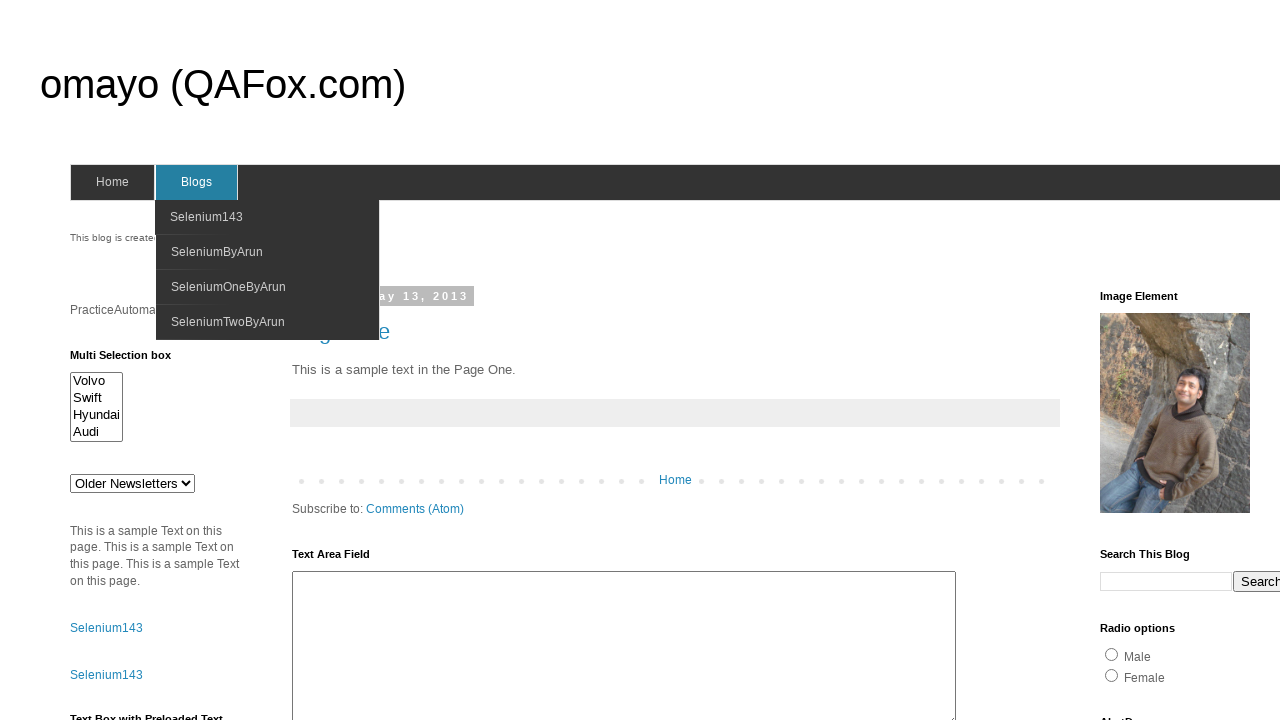

Clicked link with full text 'onlytestingblog' at (1156, 361) on text=onlytestingblog
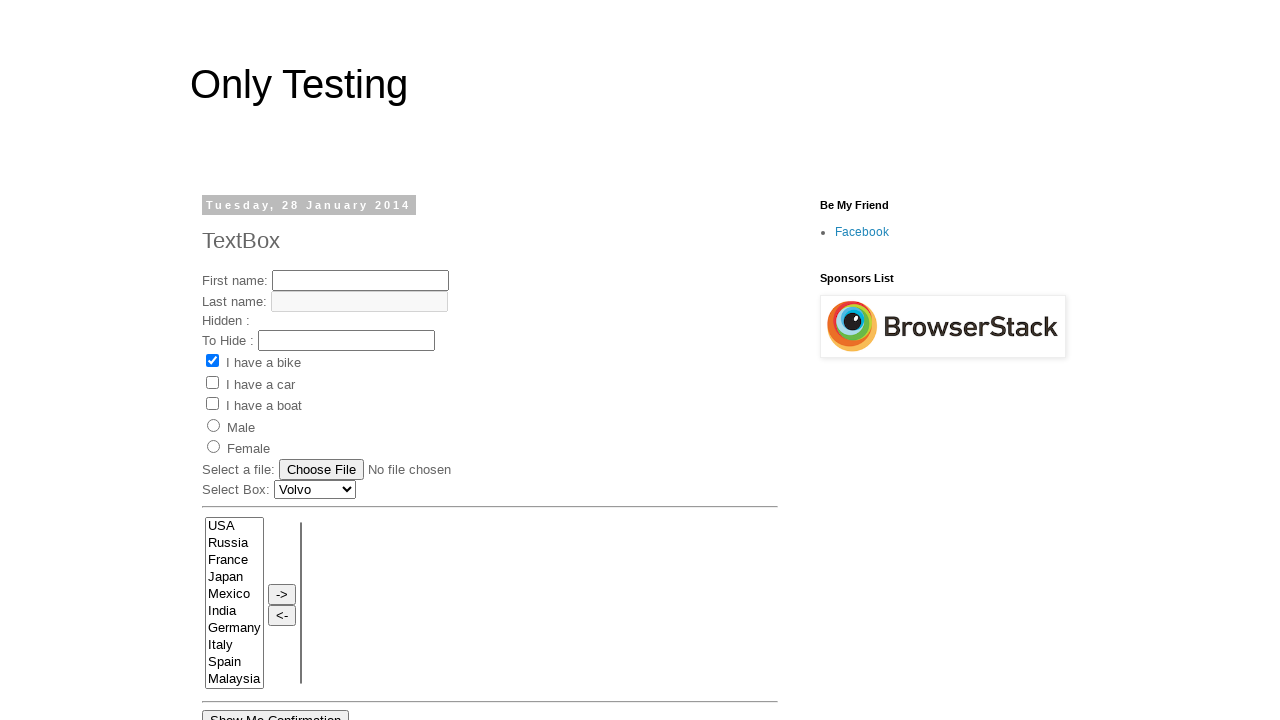

Navigated back to previous page
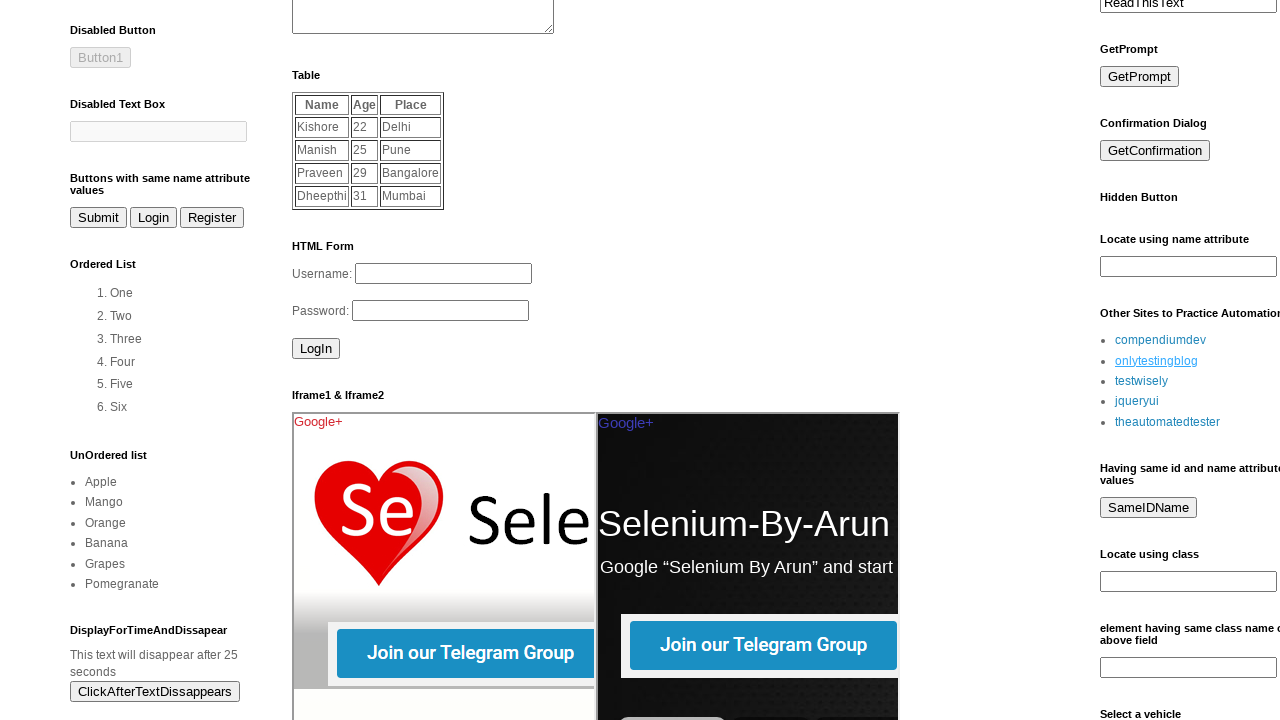

Clicked link with partial text 'automatedtester' at (1168, 422) on text=/.*automatedtester.*/
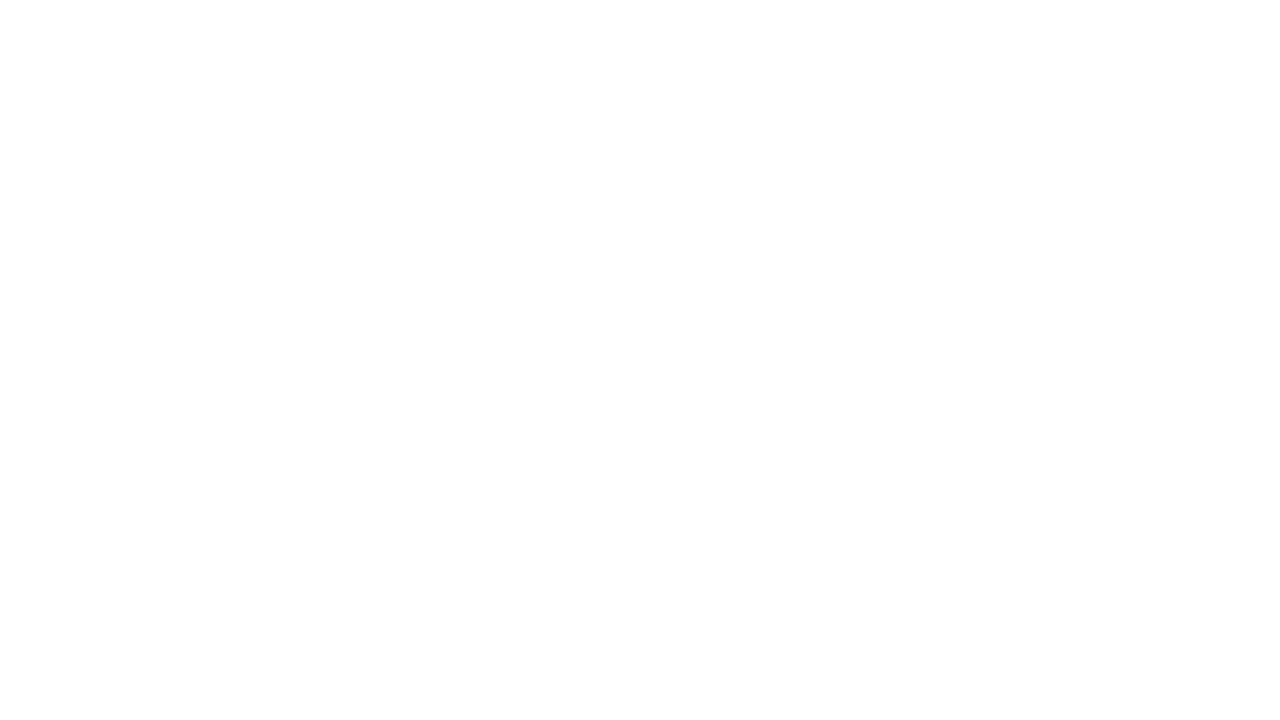

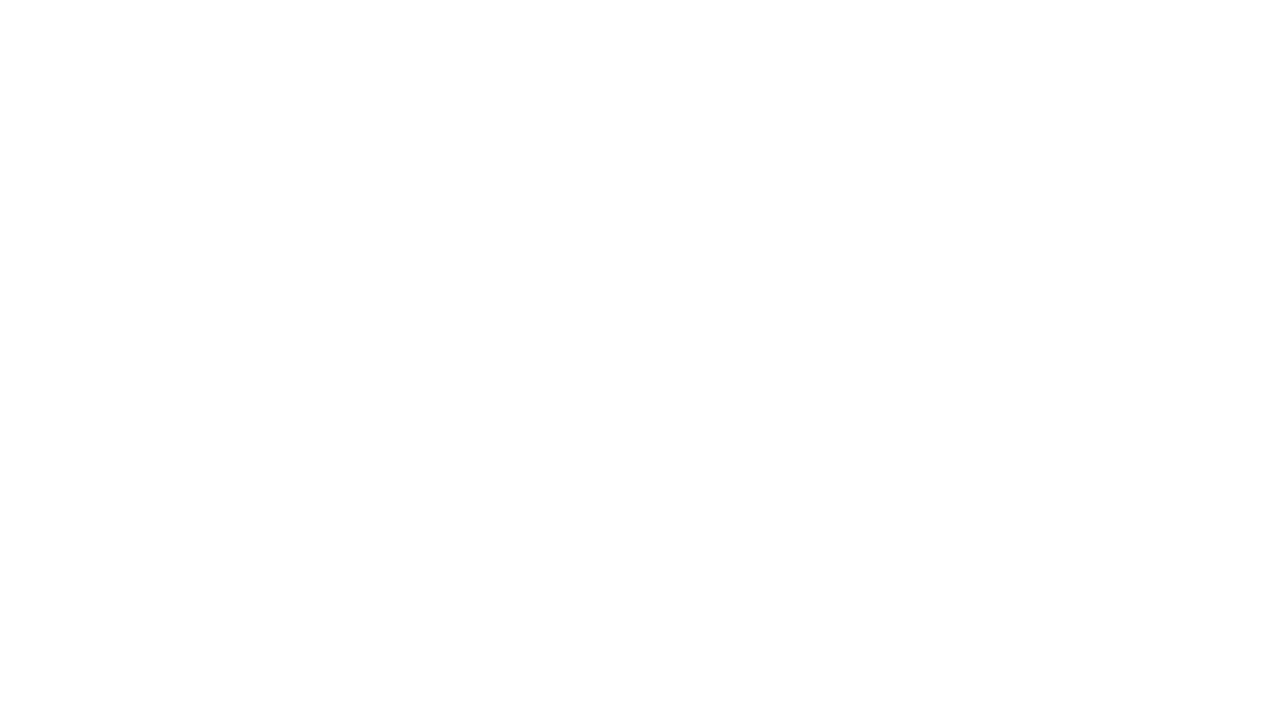